Navigates to Dropdown page and selects option 2 from the dropdown

Starting URL: https://the-internet.herokuapp.com/

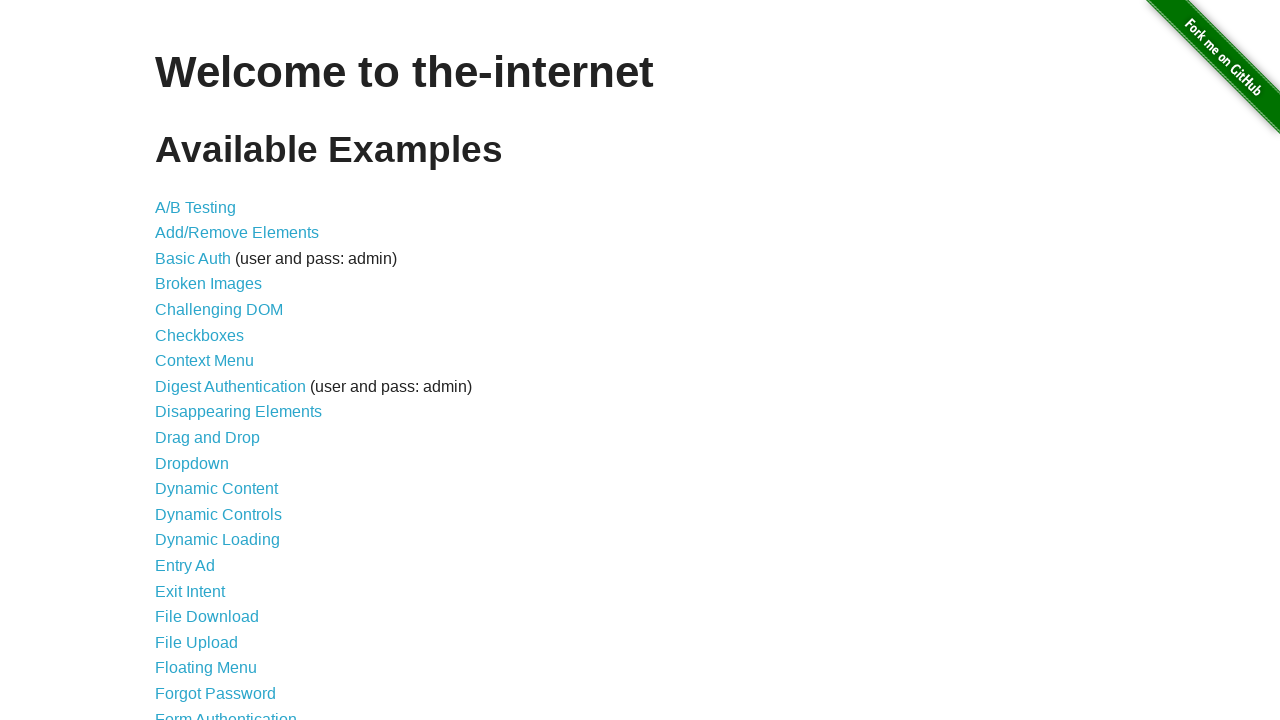

Clicked on Dropdown link at (192, 463) on a:has-text("Dropdown")
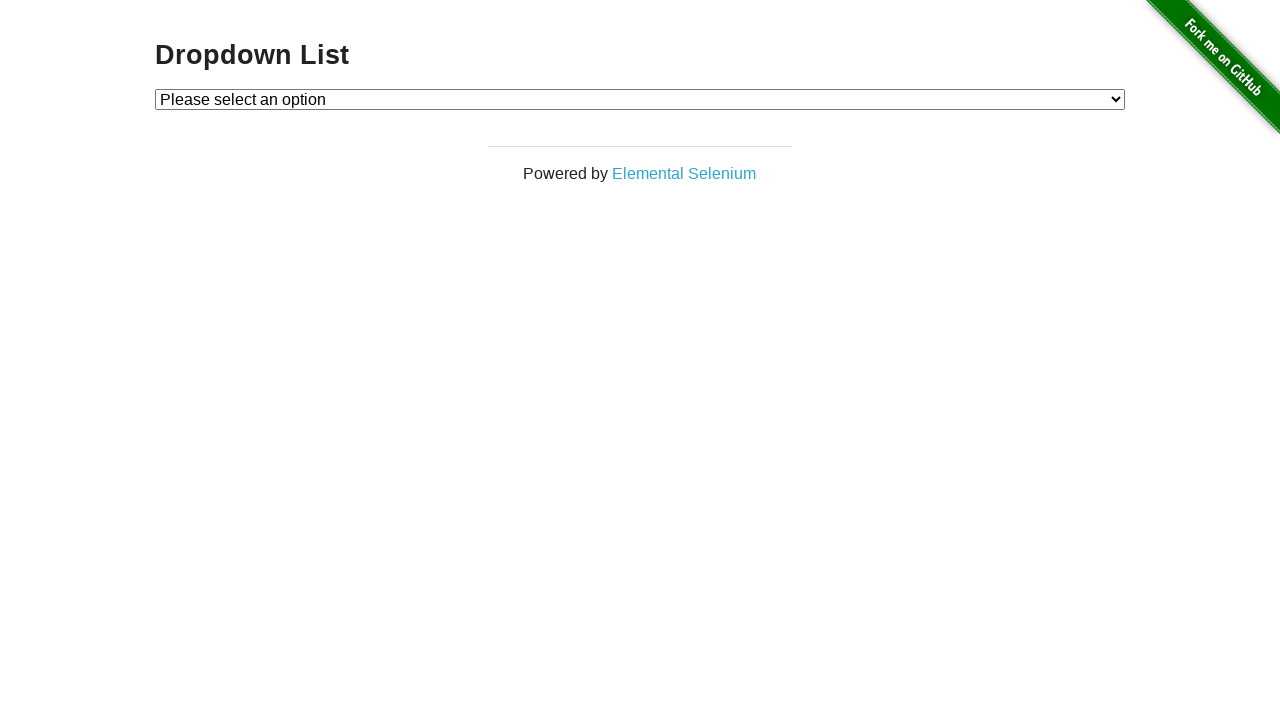

Selected option 2 from the dropdown on #dropdown
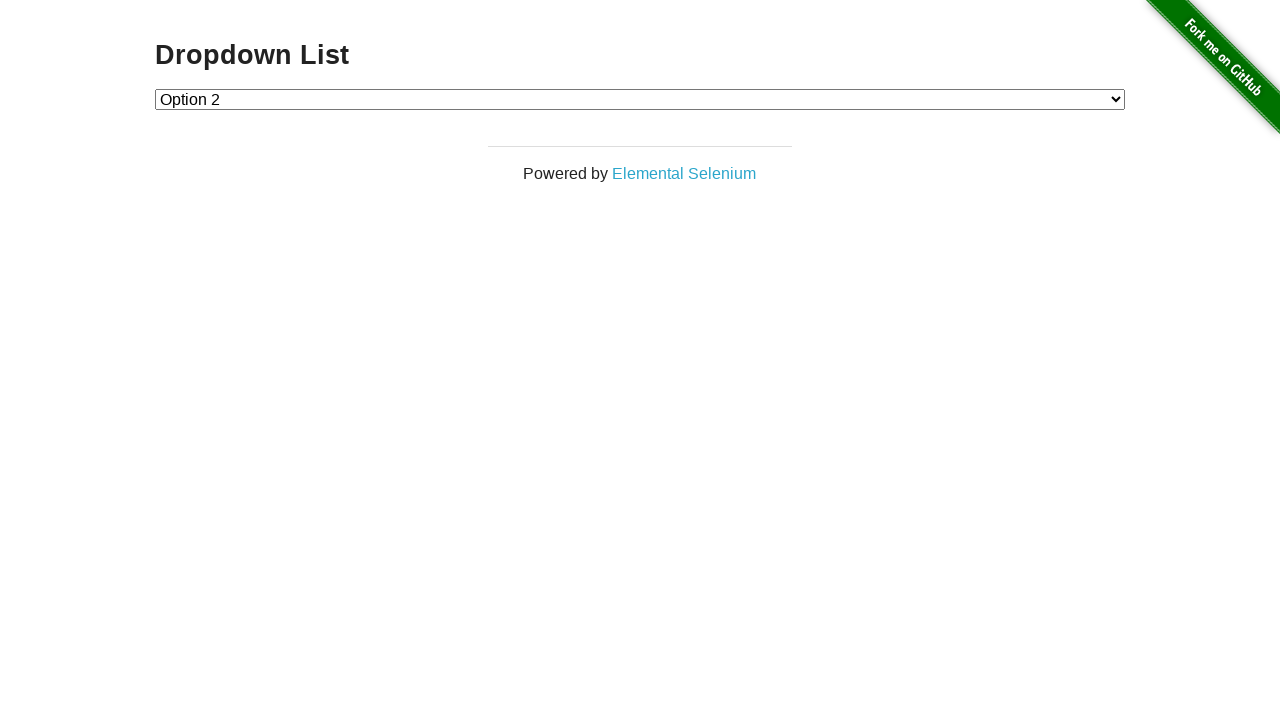

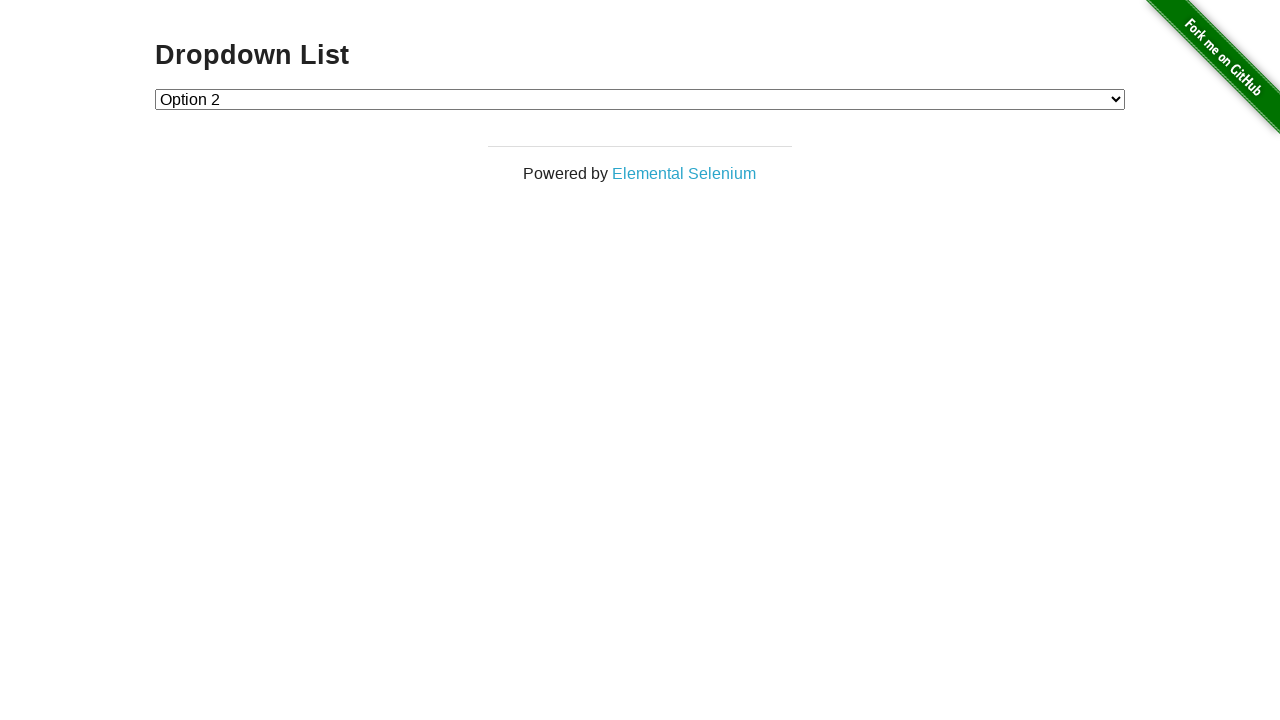